Tests filtering to display only active (non-completed) items by clicking the Active filter link.

Starting URL: https://demo.playwright.dev/todomvc

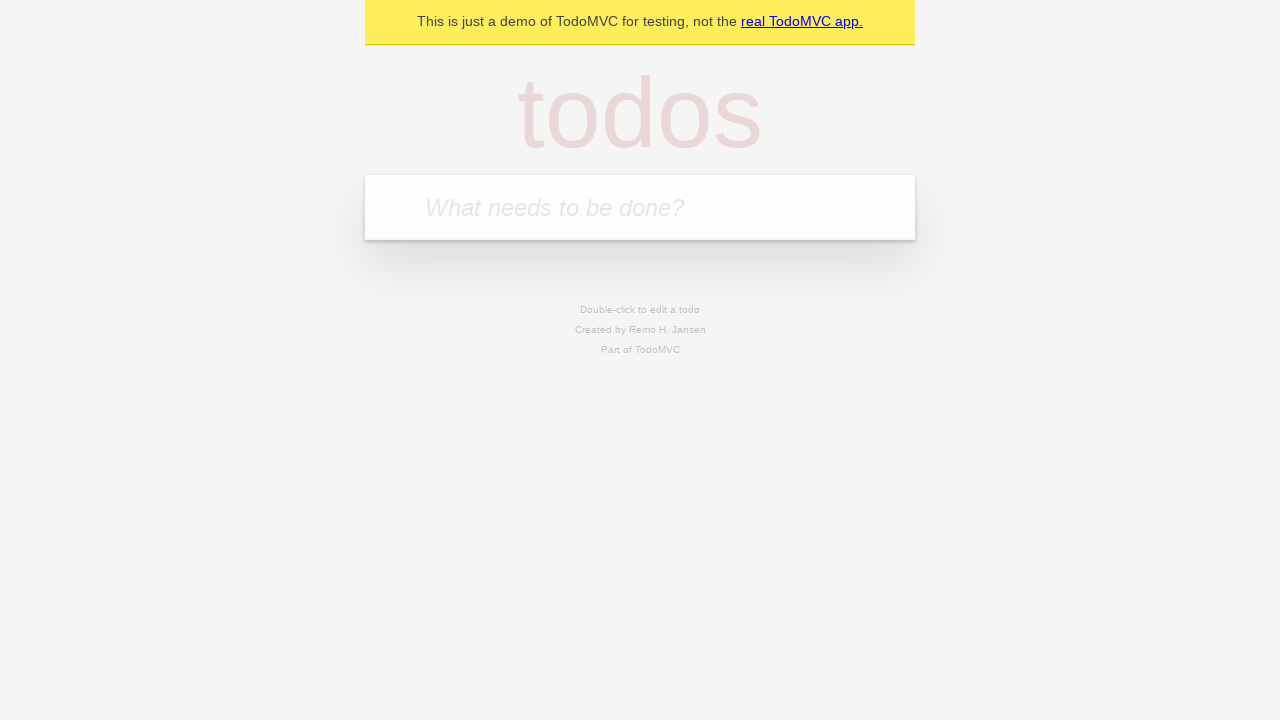

Filled todo input with 'buy some cheese' on internal:attr=[placeholder="What needs to be done?"i]
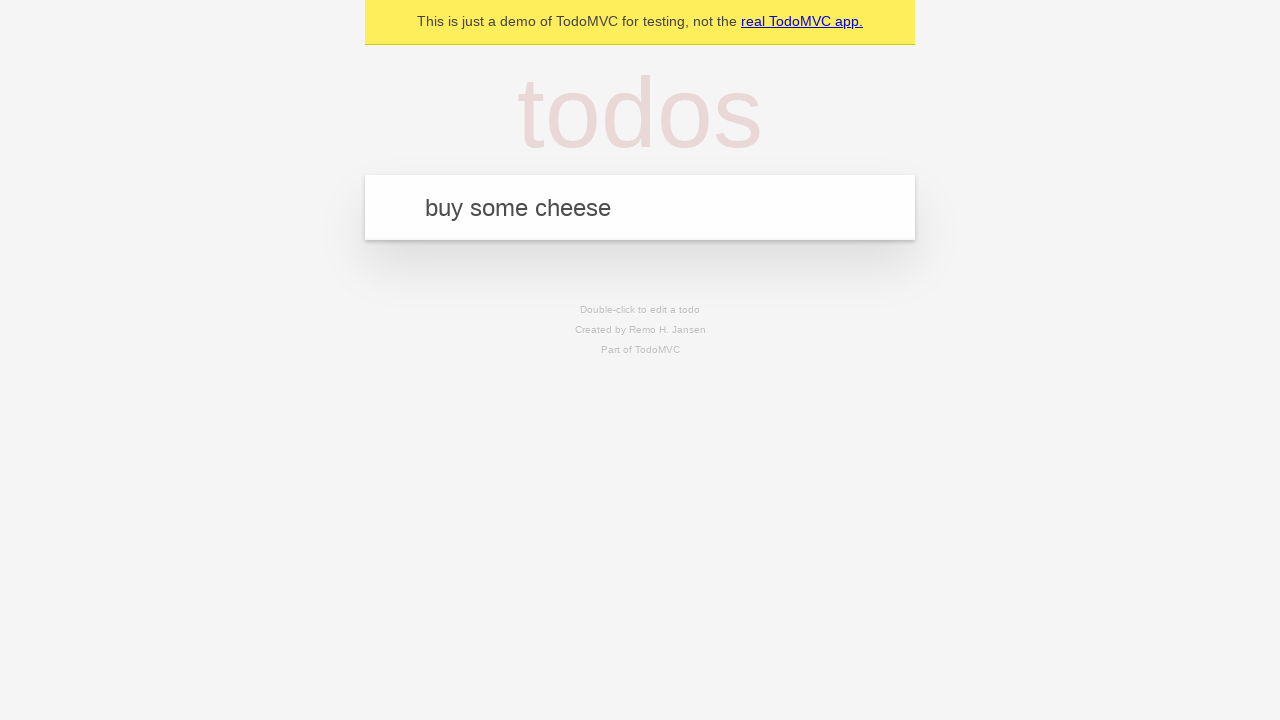

Pressed Enter to create todo 'buy some cheese' on internal:attr=[placeholder="What needs to be done?"i]
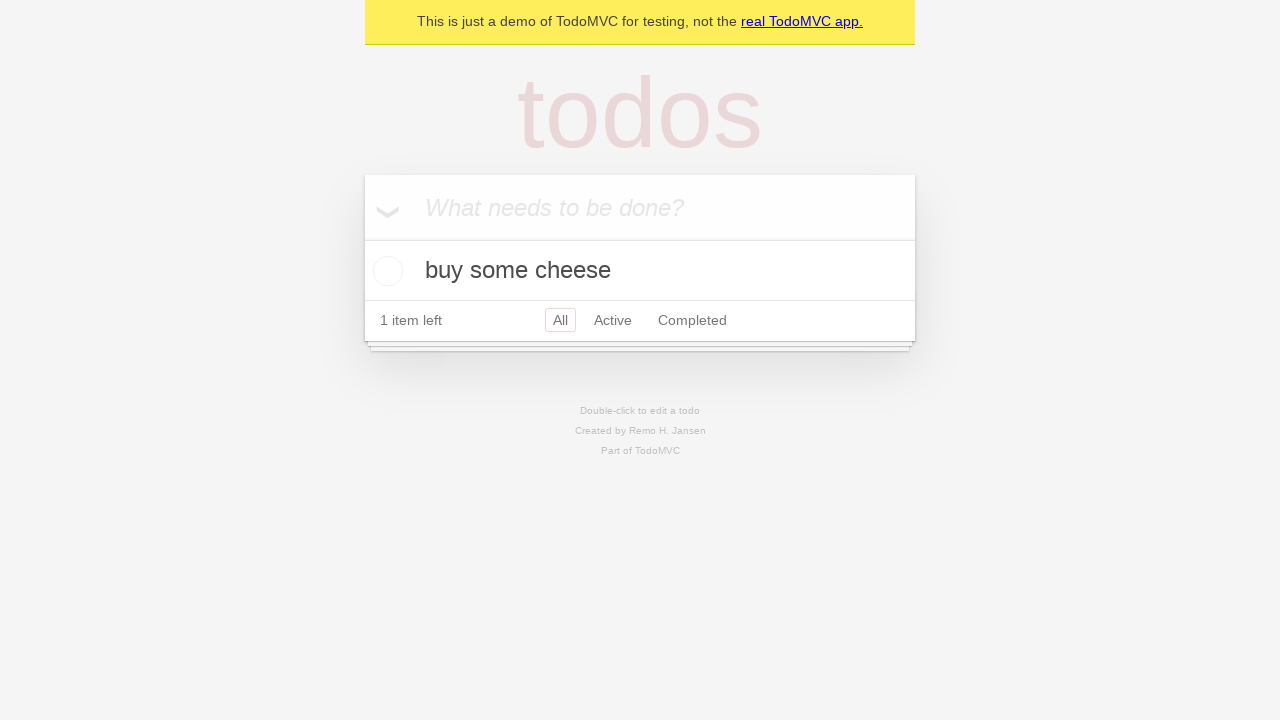

Filled todo input with 'feed the cat' on internal:attr=[placeholder="What needs to be done?"i]
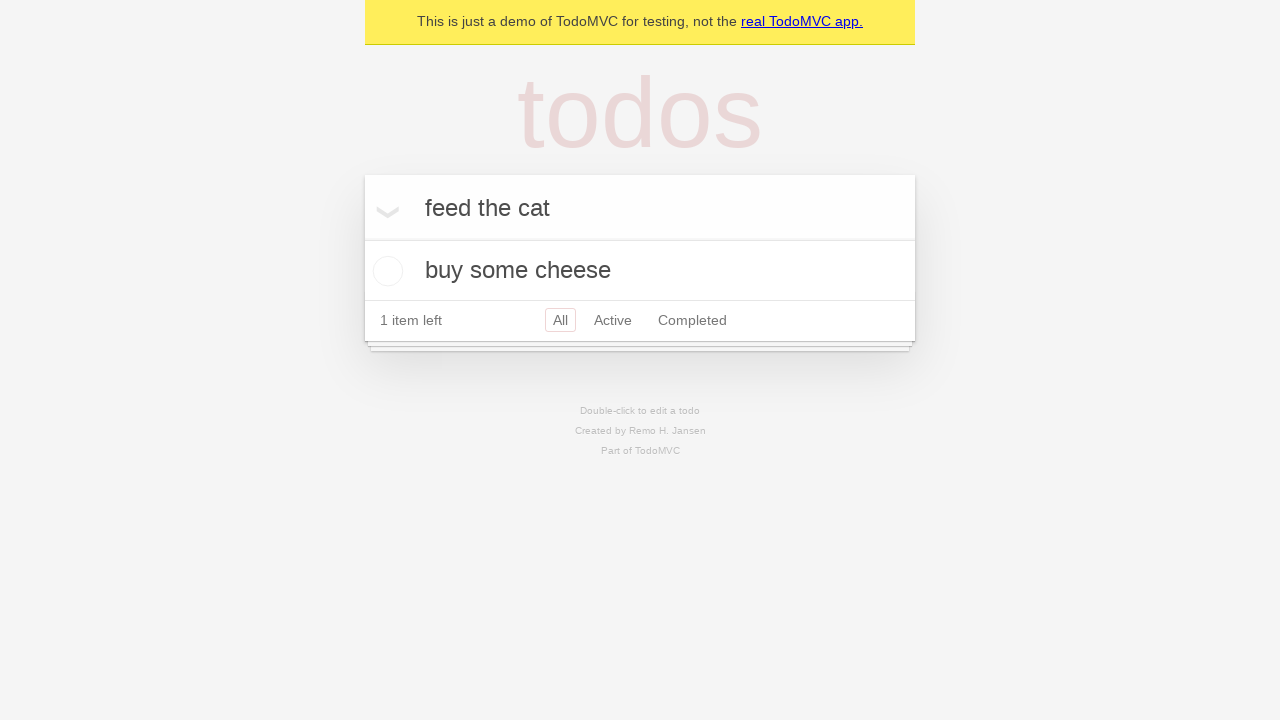

Pressed Enter to create todo 'feed the cat' on internal:attr=[placeholder="What needs to be done?"i]
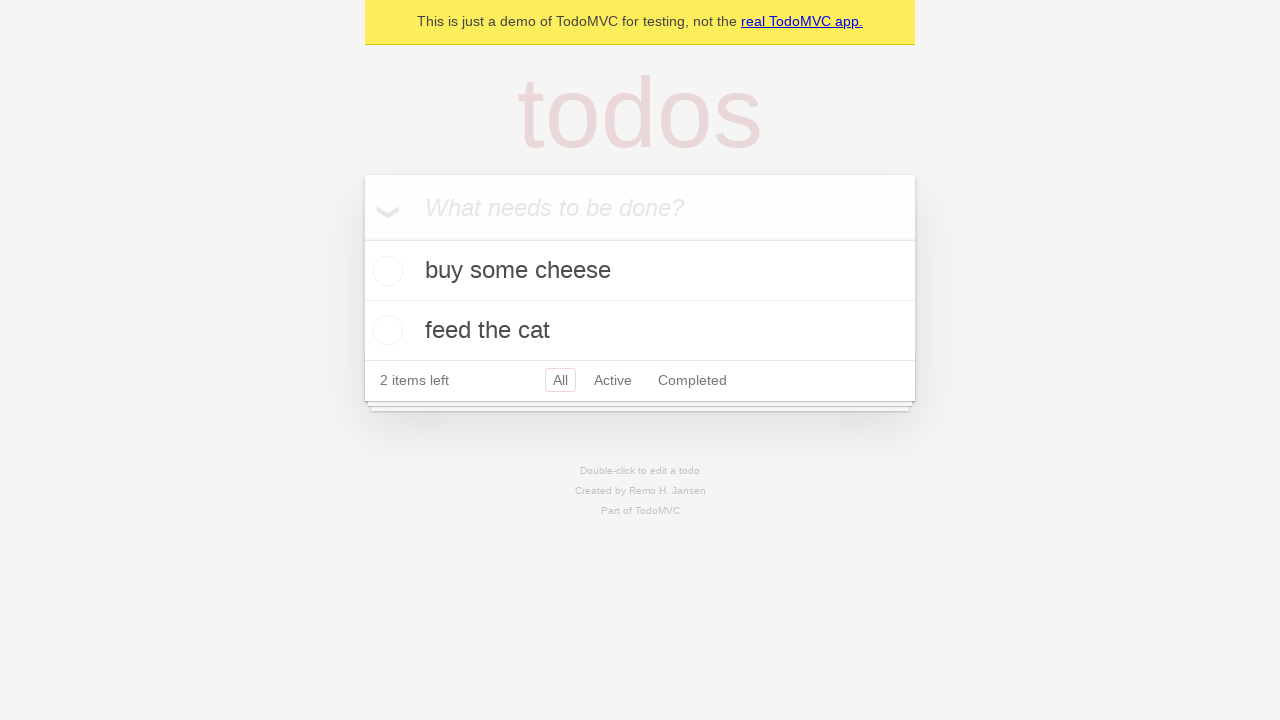

Filled todo input with 'book a doctors appointment' on internal:attr=[placeholder="What needs to be done?"i]
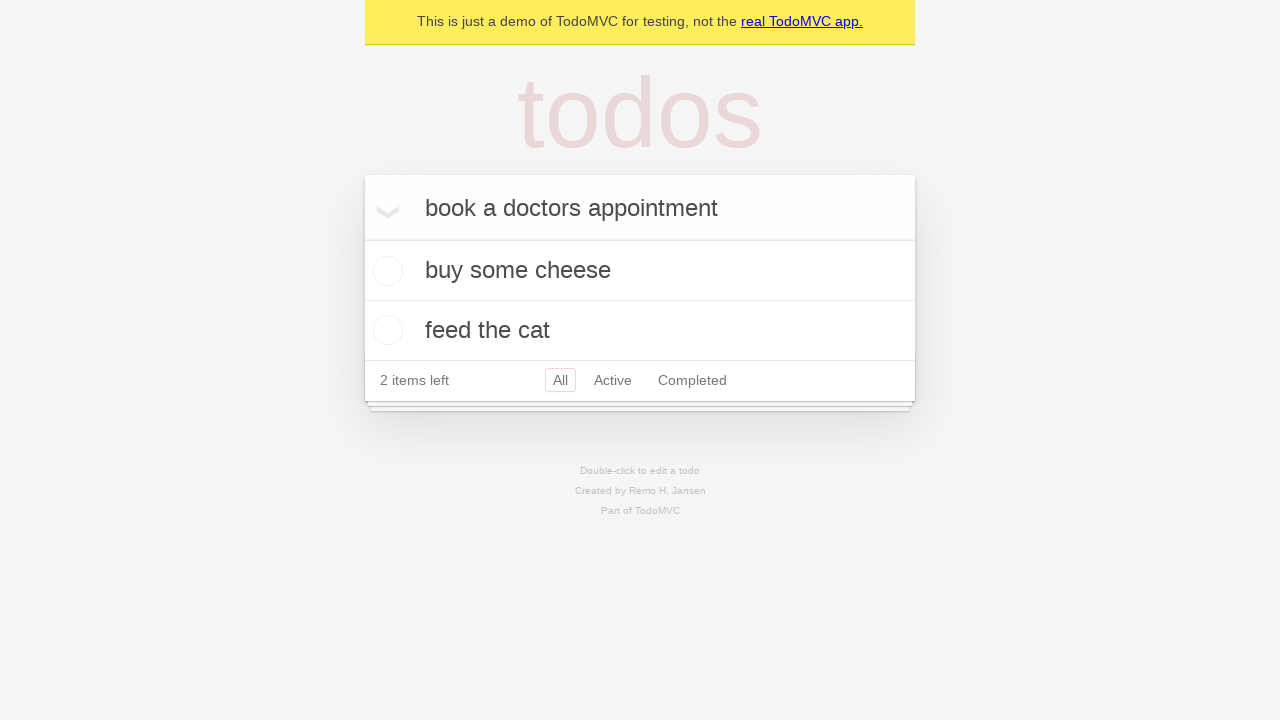

Pressed Enter to create todo 'book a doctors appointment' on internal:attr=[placeholder="What needs to be done?"i]
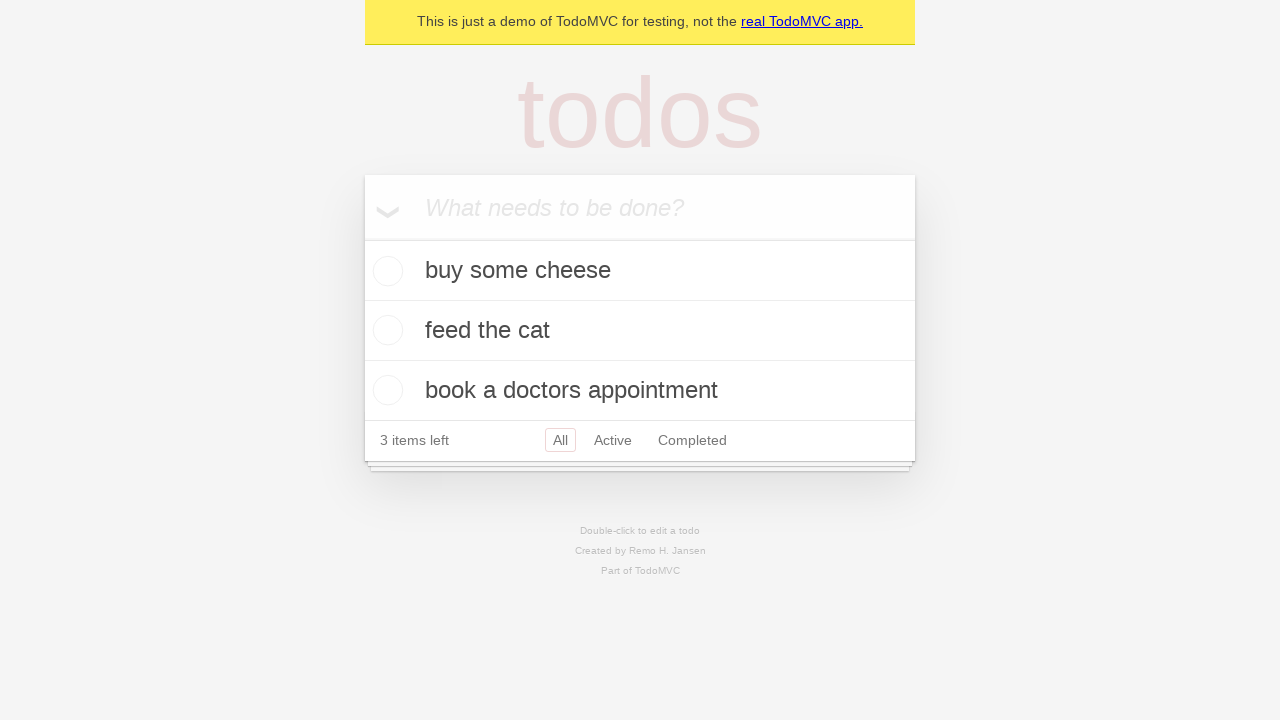

All three todos created and visible
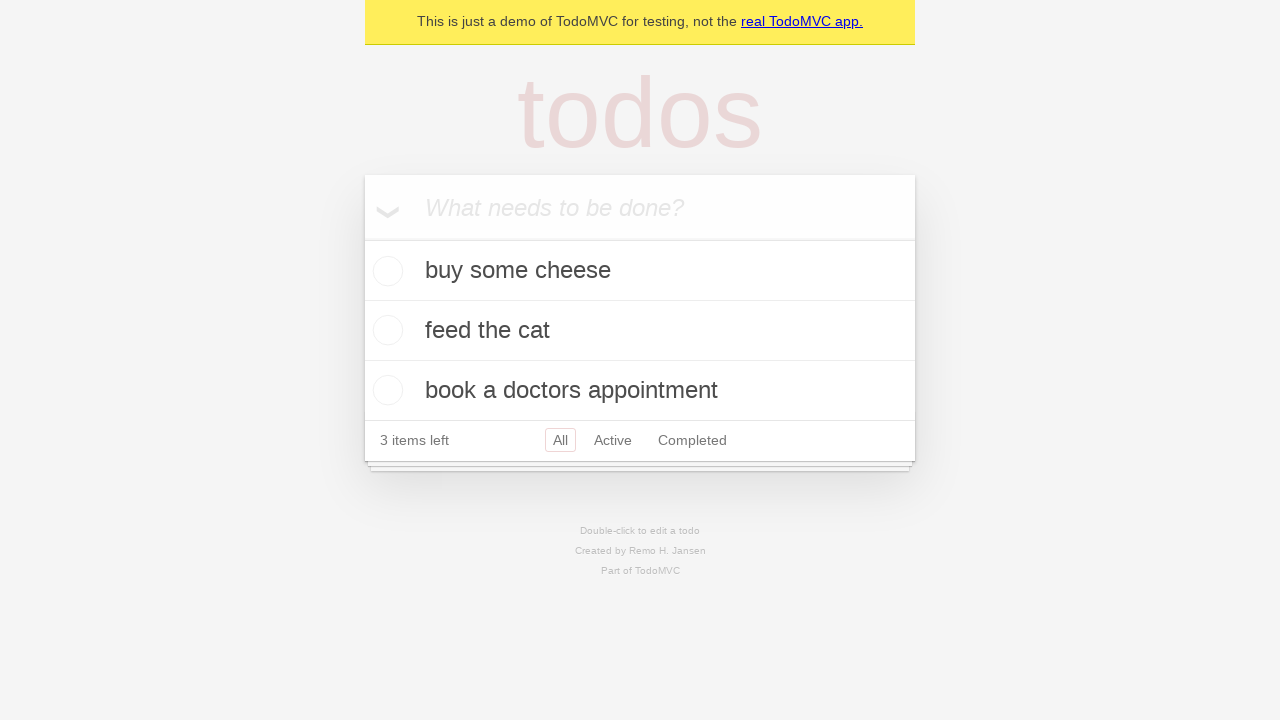

Marked second todo (feed the cat) as completed at (385, 330) on [data-testid='todo-item'] >> nth=1 >> internal:role=checkbox
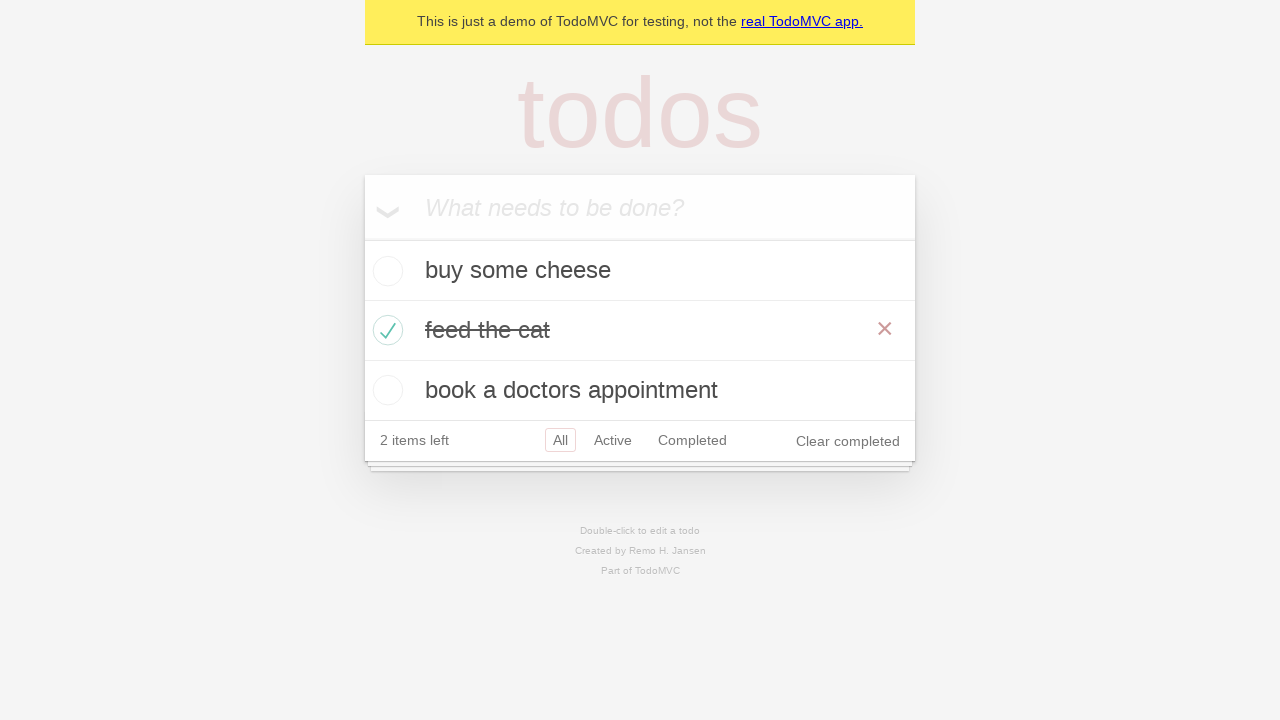

Clicked Active filter link to display only active items at (613, 440) on internal:role=link[name="Active"i]
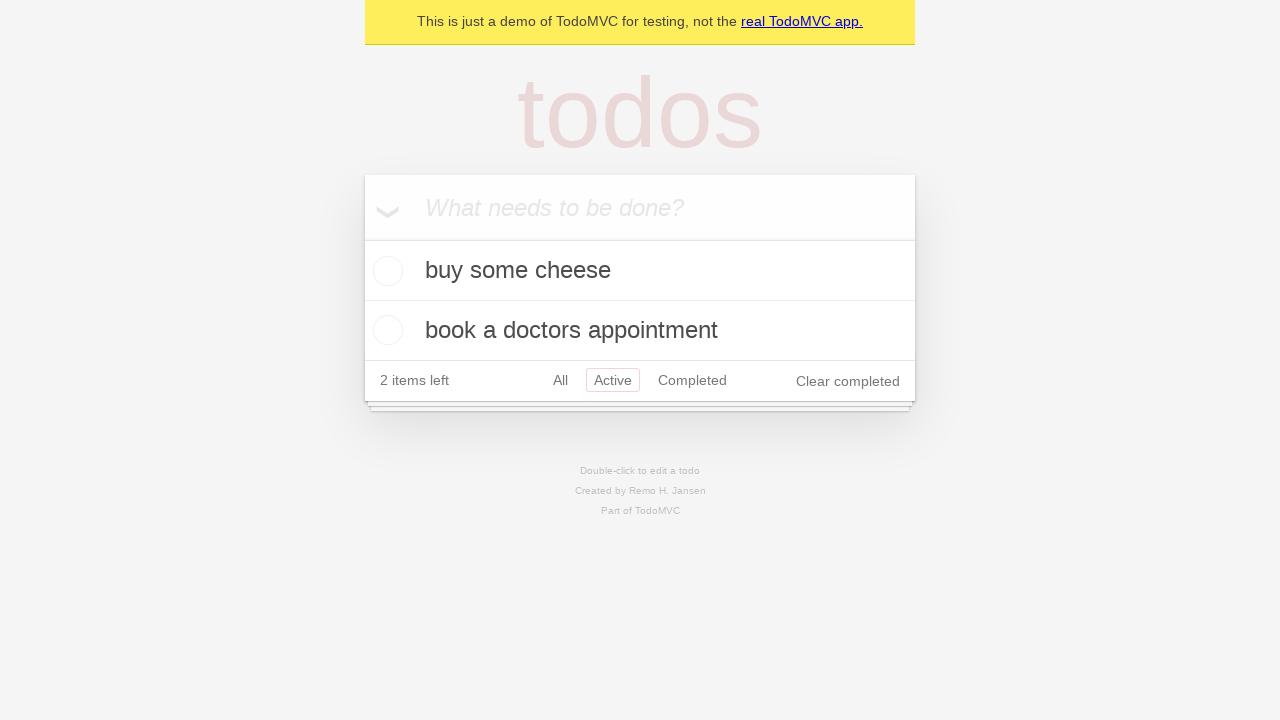

Filtered view loaded showing only active items
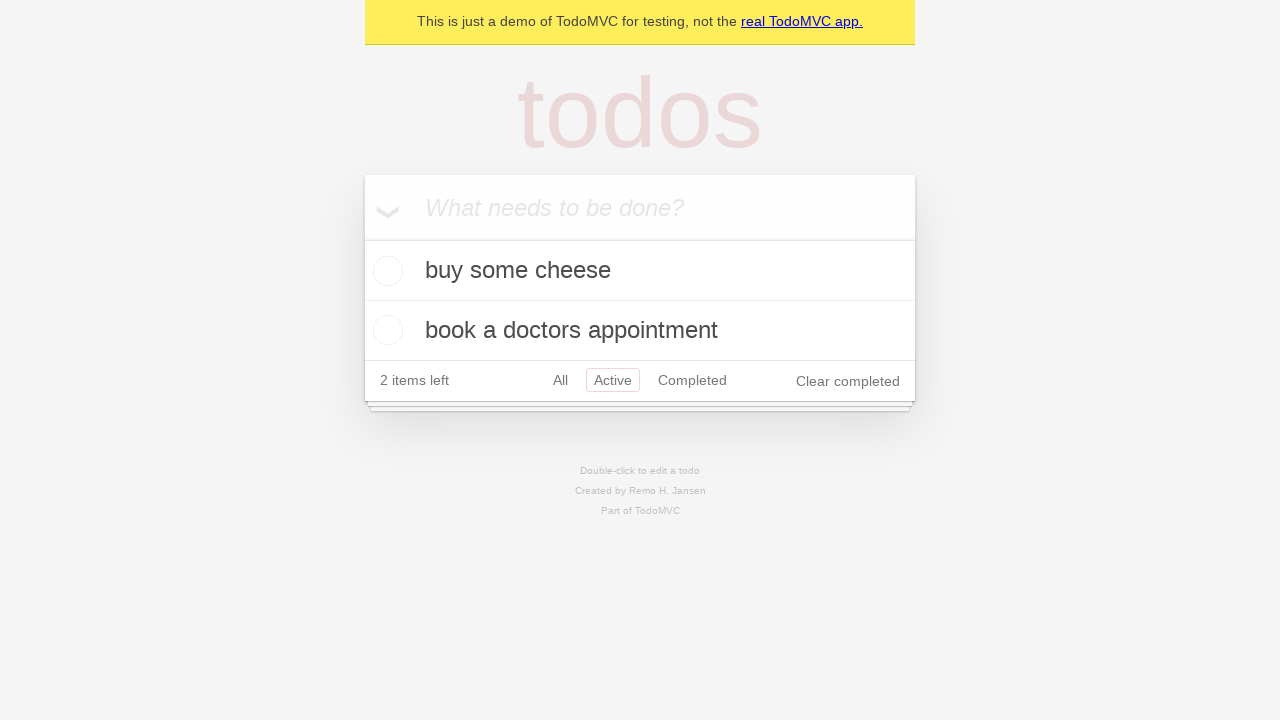

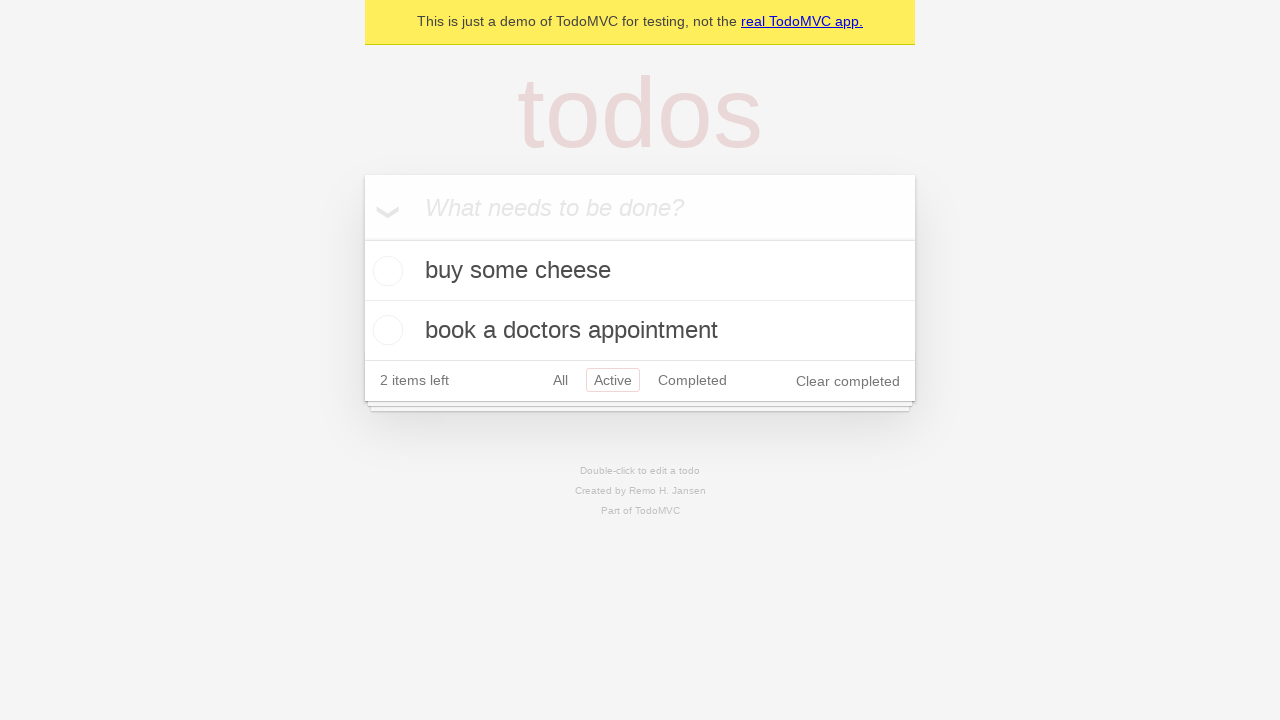